Navigates to Hacker News website and verifies that post items are displayed on the page, then checks for a "More" link to navigate to additional pages.

Starting URL: https://news.ycombinator.com/

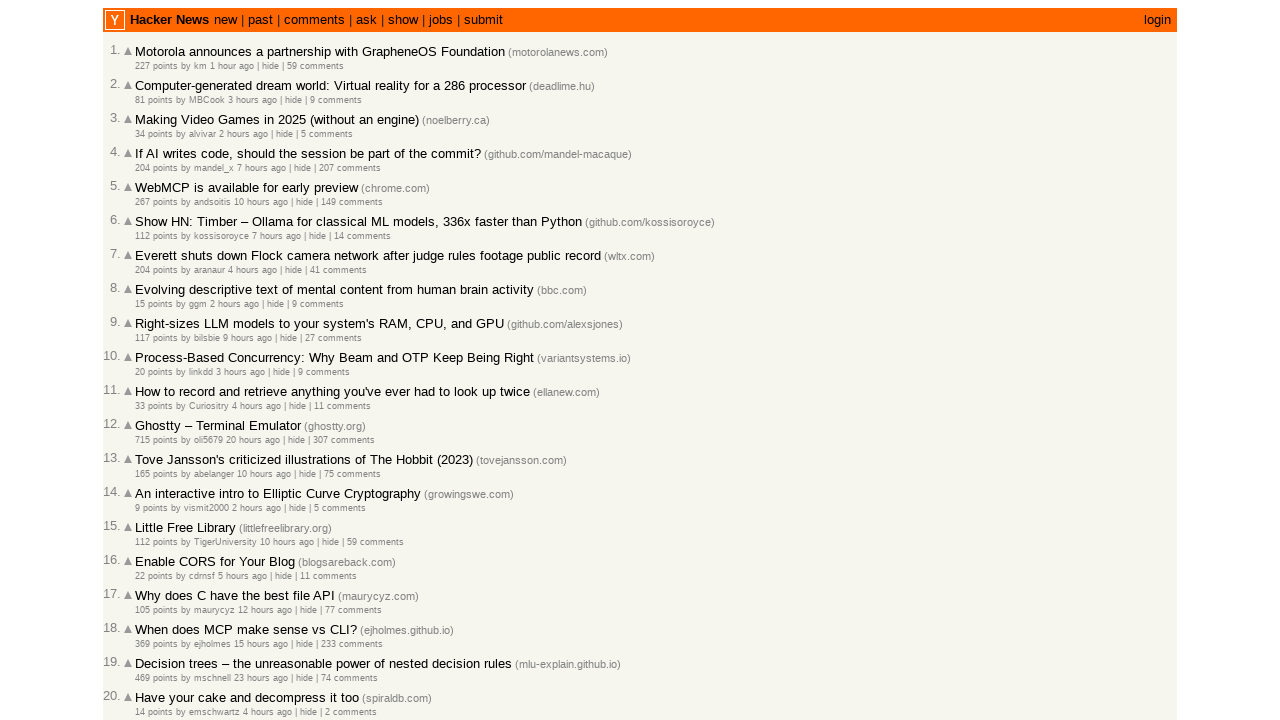

Waited for post items to load on Hacker News homepage
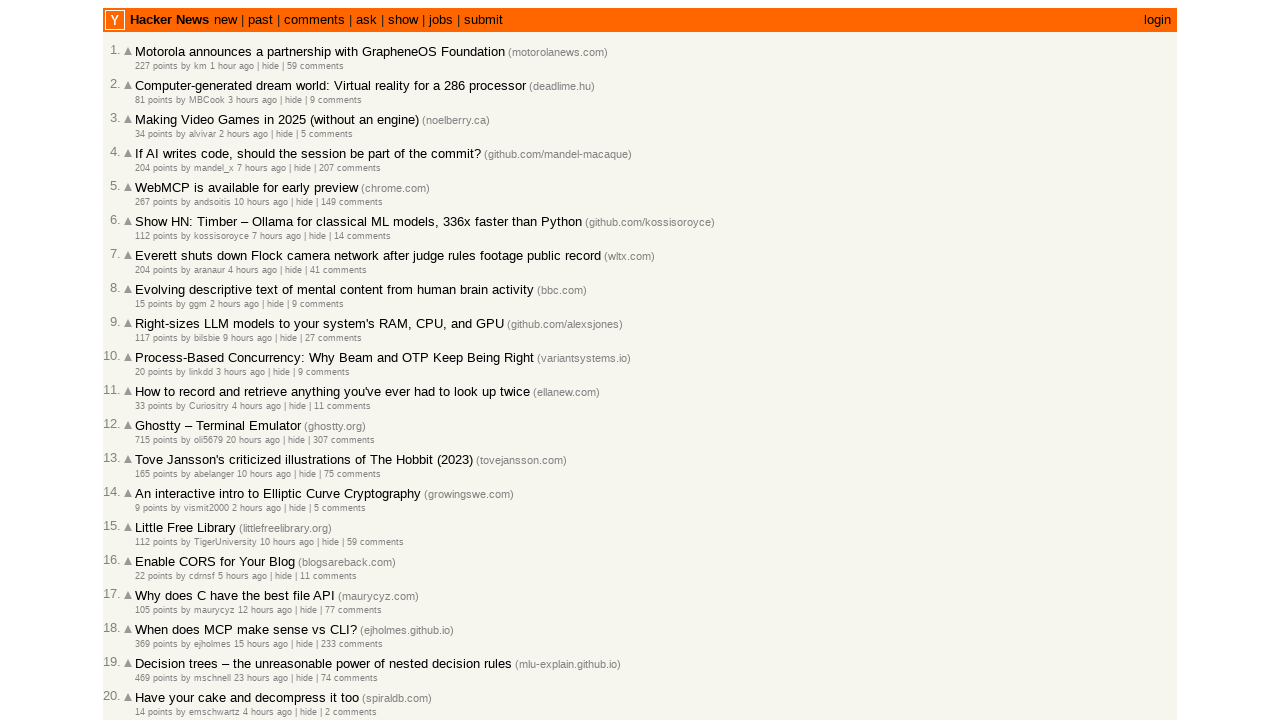

Verified 'More' link exists for pagination
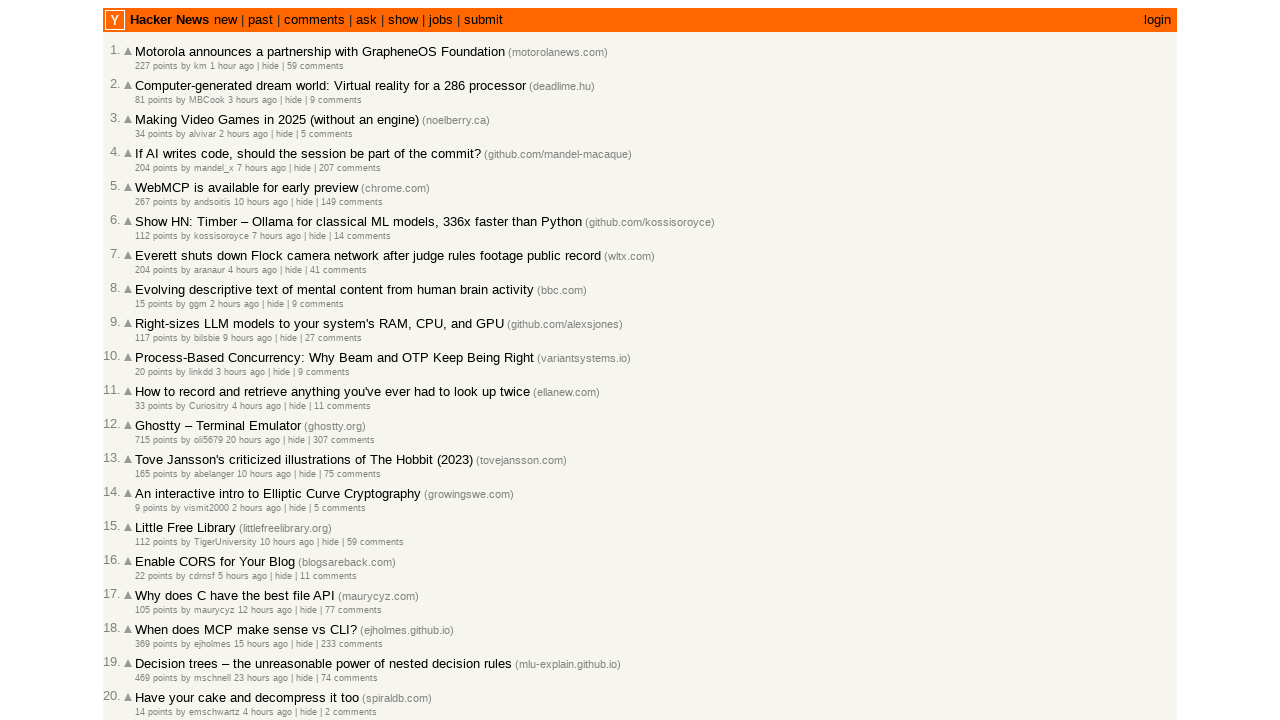

Clicked 'More' link to navigate to next page at (149, 616) on .morelink
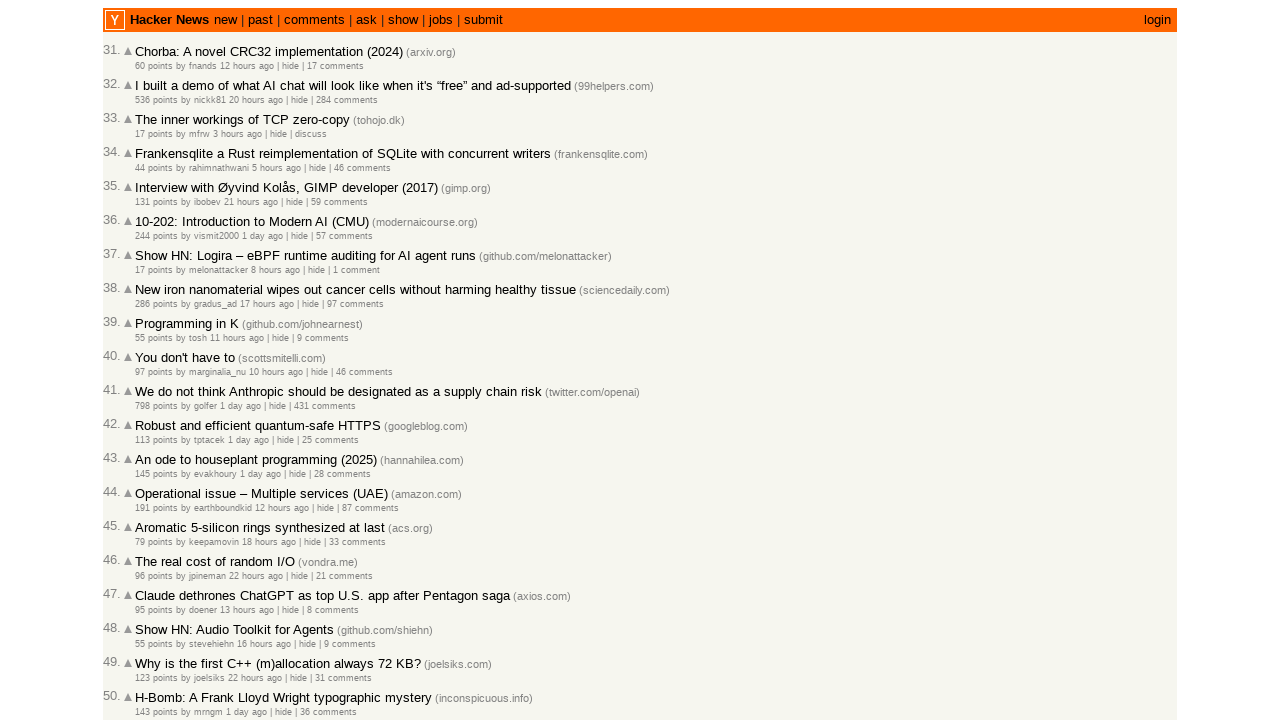

Waited for post items to load on next page
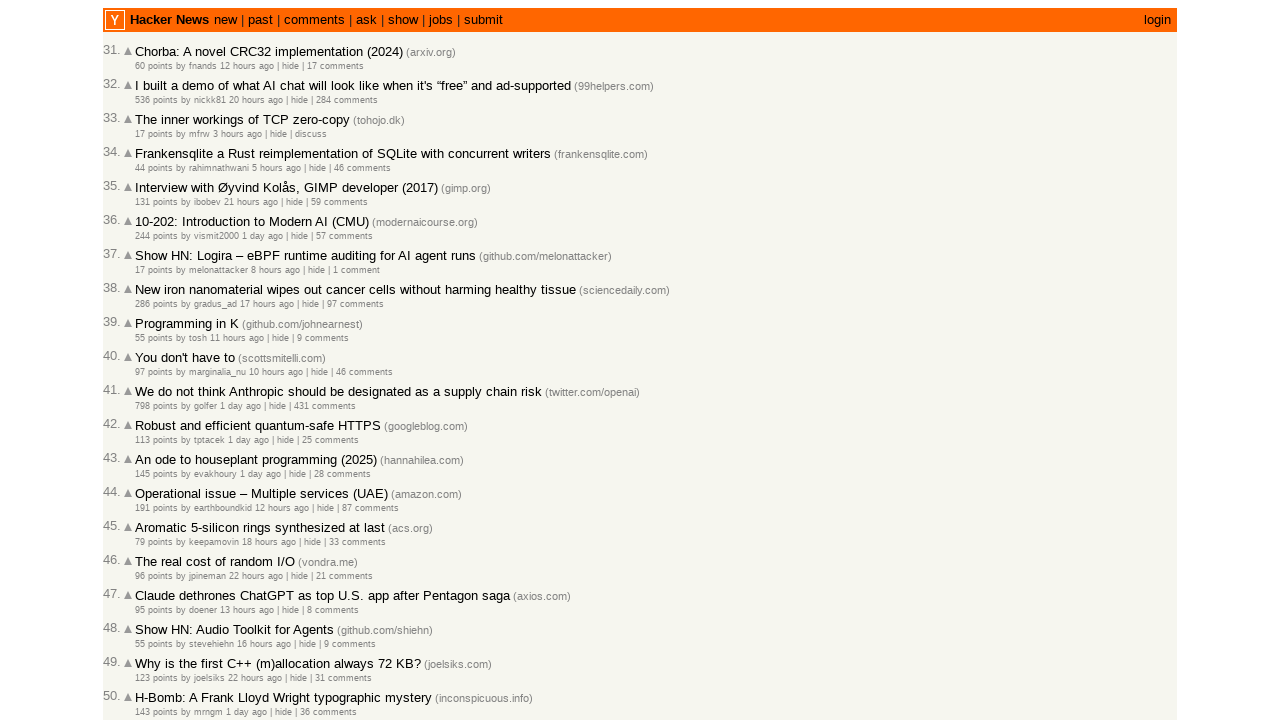

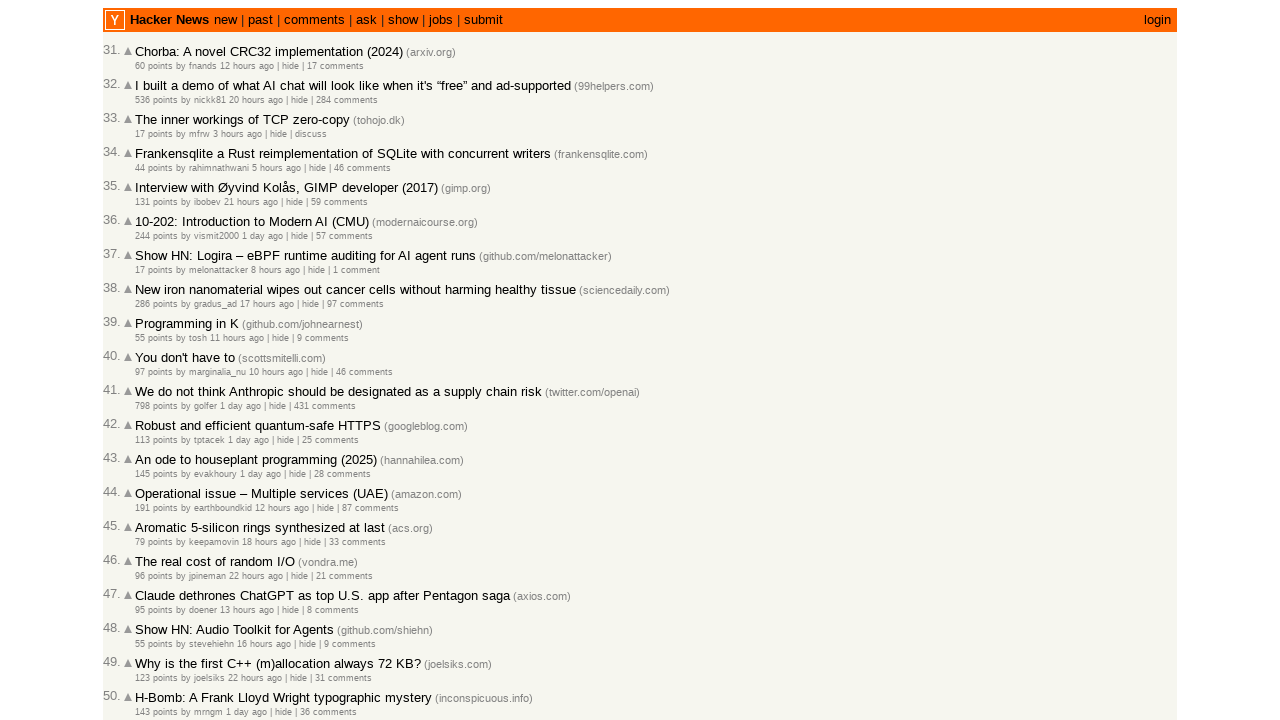